Tests checkbox functionality by clicking on a "friends and family" checkbox and verifying its selected state

Starting URL: https://rahulshettyacademy.com/dropdownsPractise/

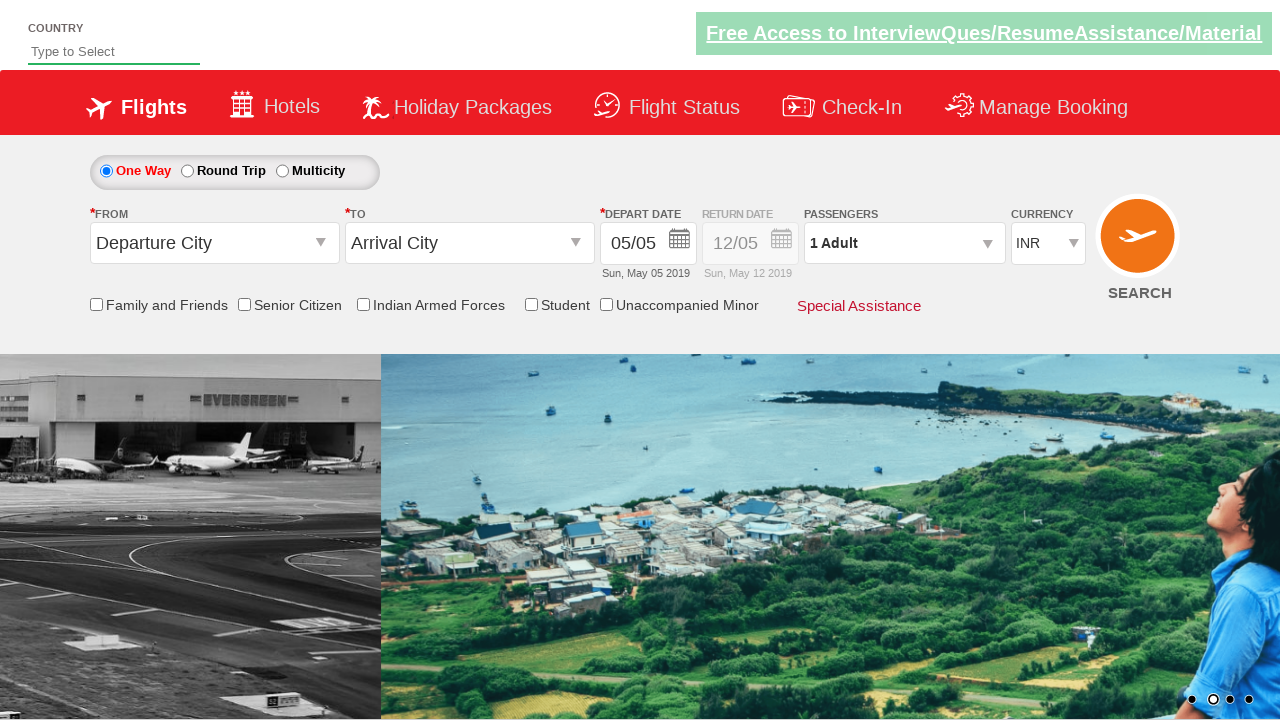

Clicked on the 'friends and family' checkbox at (96, 304) on input#ctl00_mainContent_chk_friendsandfamily
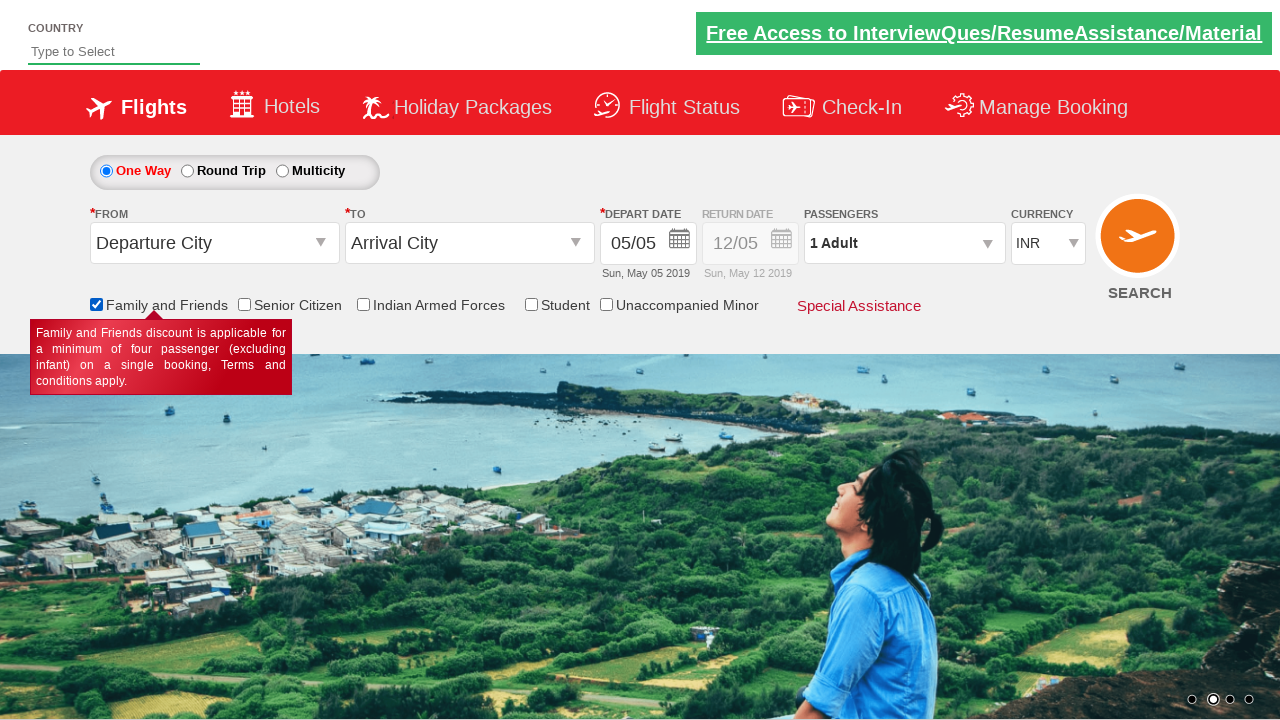

Verified that the 'friends and family' checkbox is selected
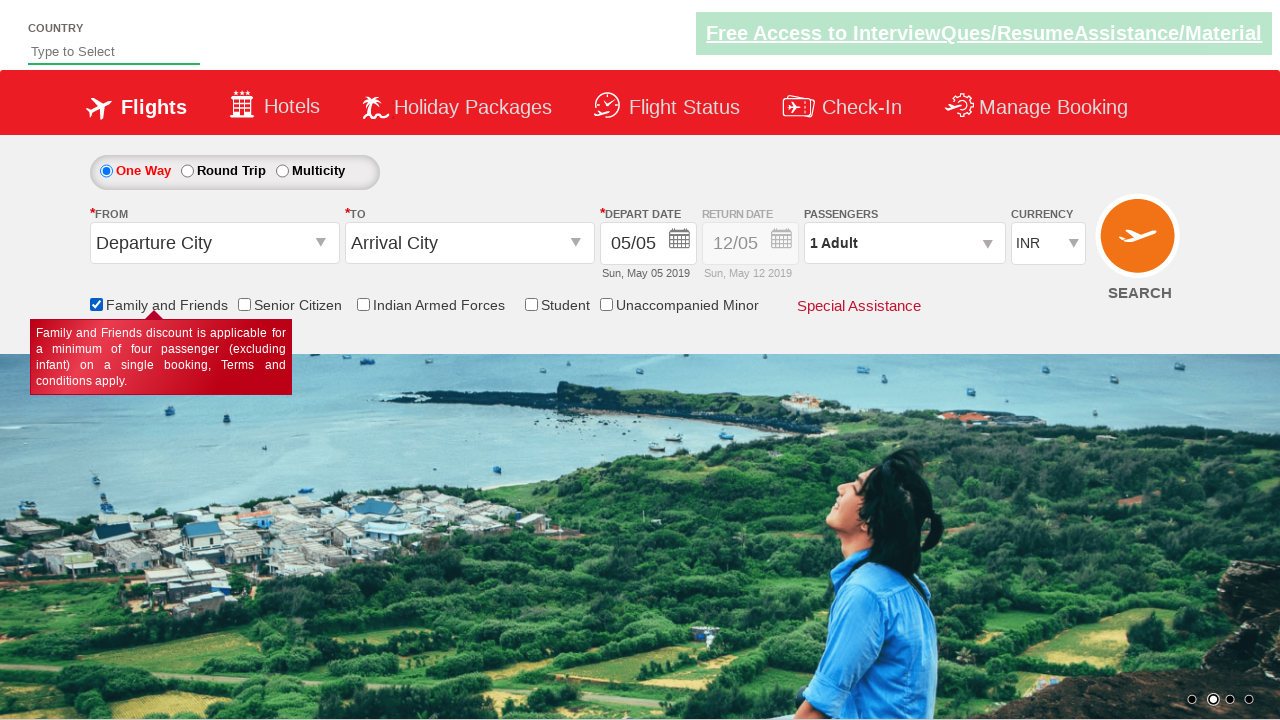

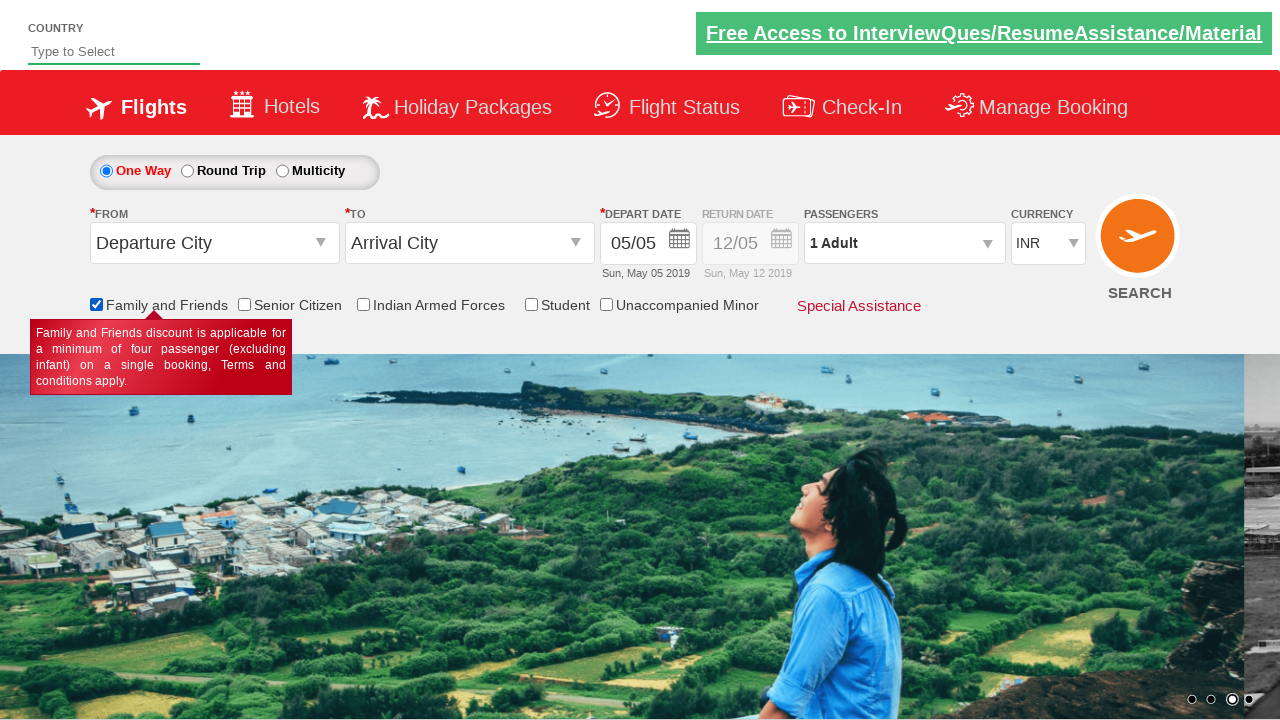